Tests the join page form by filling in first name, last name, business name, and business title fields, then submitting the form

Starting URL: https://hccazado.github.io/cse270-Teton/join.html

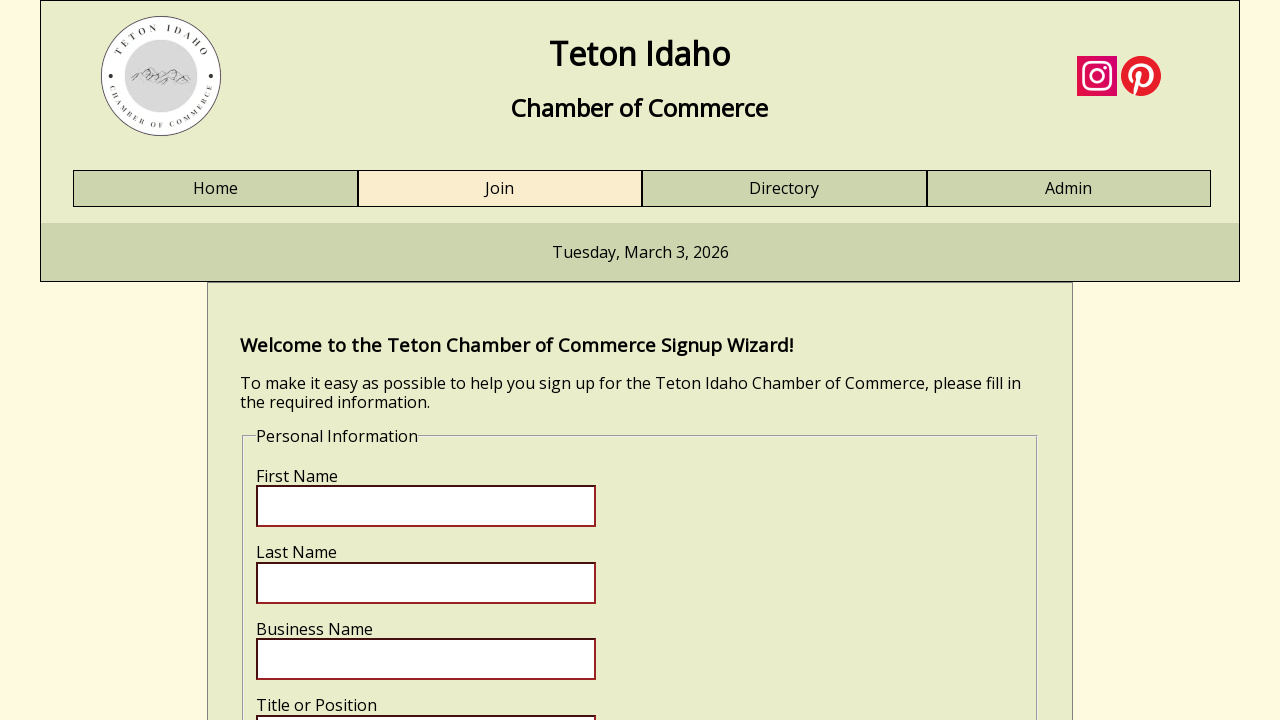

Waited for first name field to load
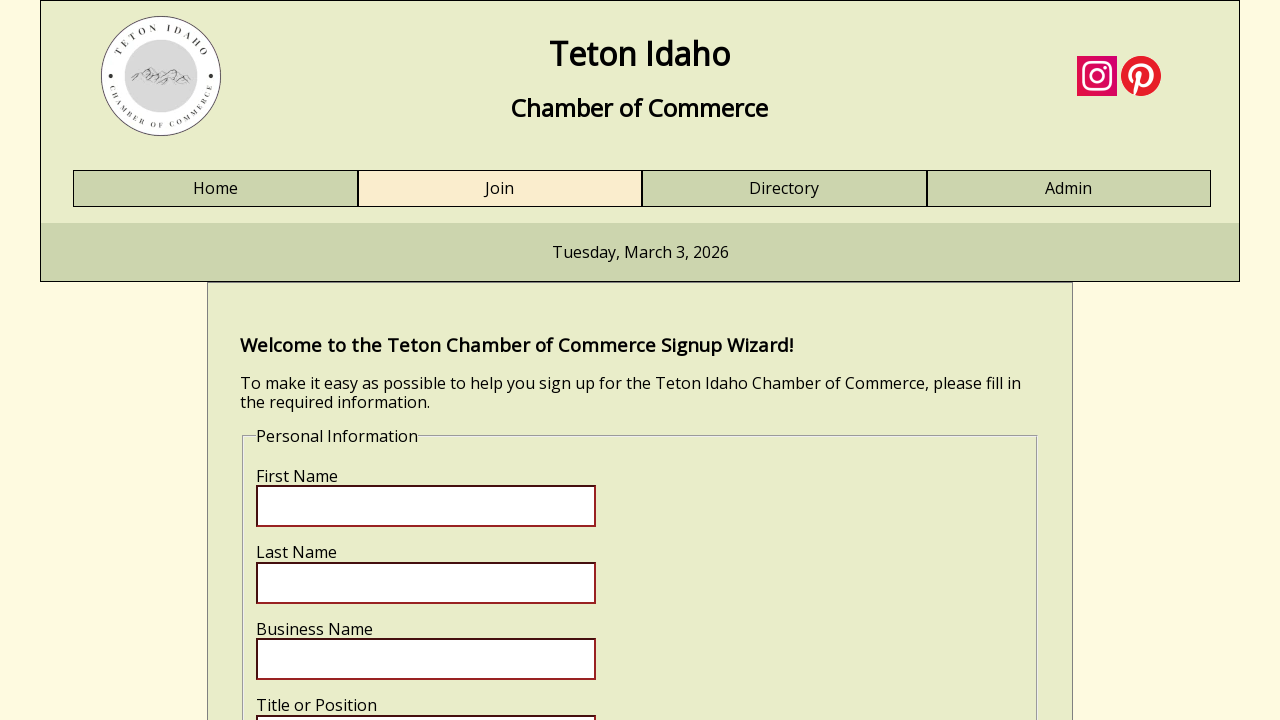

Filled first name field with 'Jennifer' on input[name='fname']
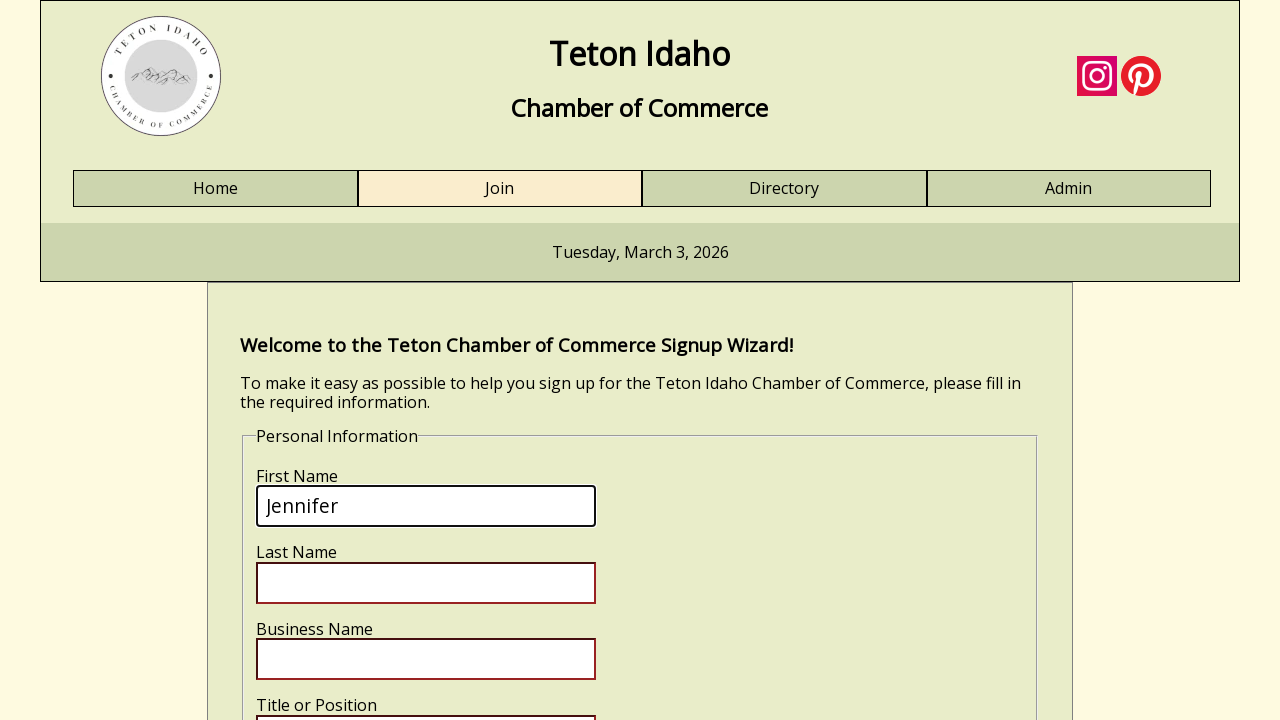

Filled last name field with 'Martinez' on input[name='lname']
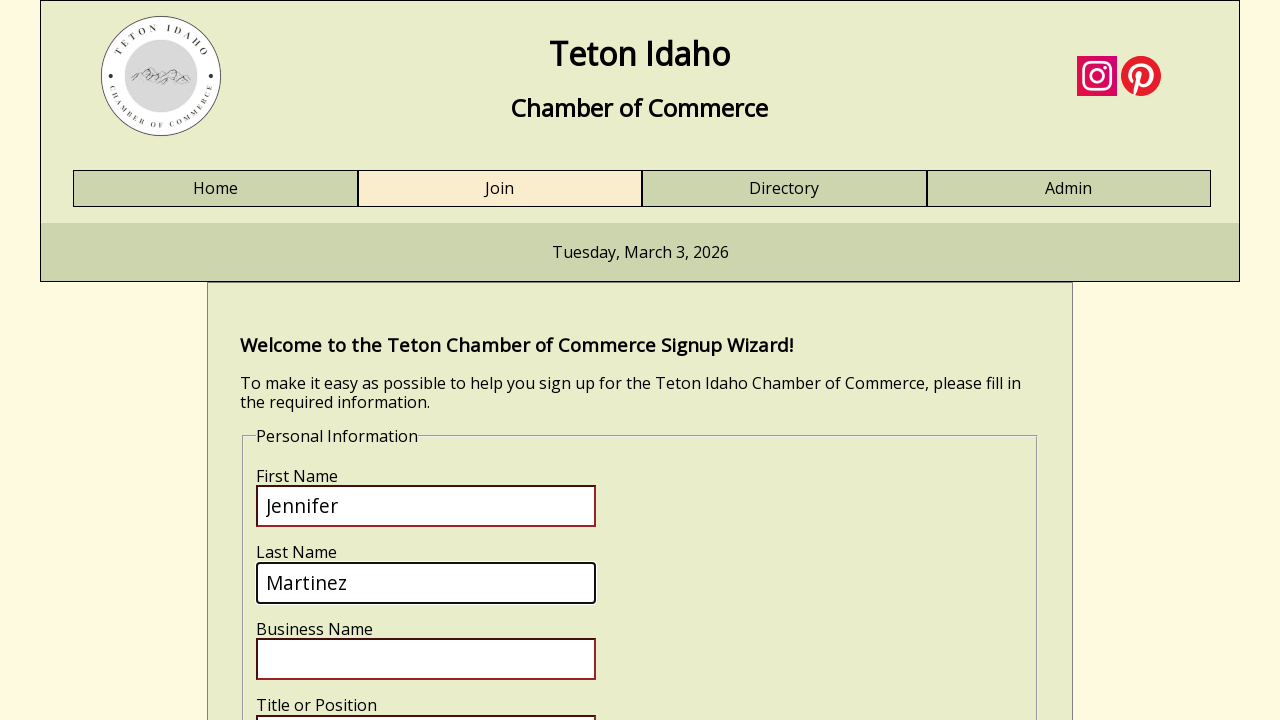

Filled business name field with 'Martinez Consulting LLC' on input[name='bizname']
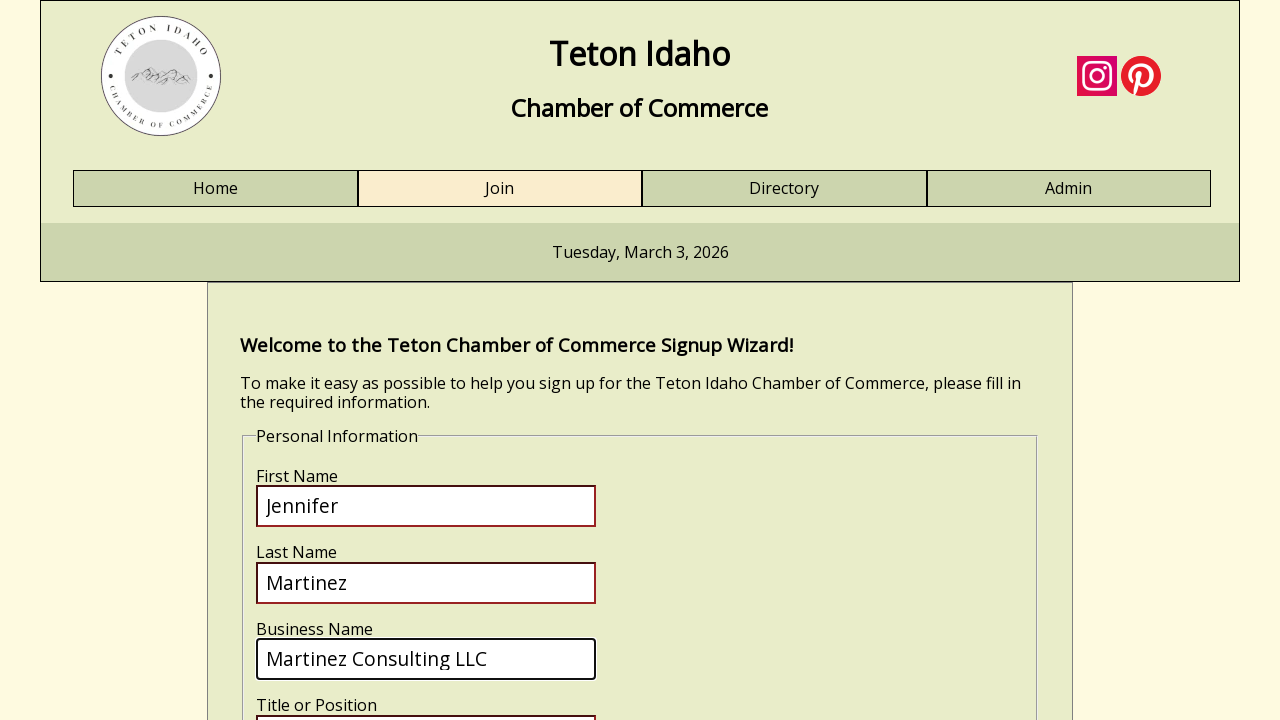

Filled business title field with 'CEO' on input[name='biztitle']
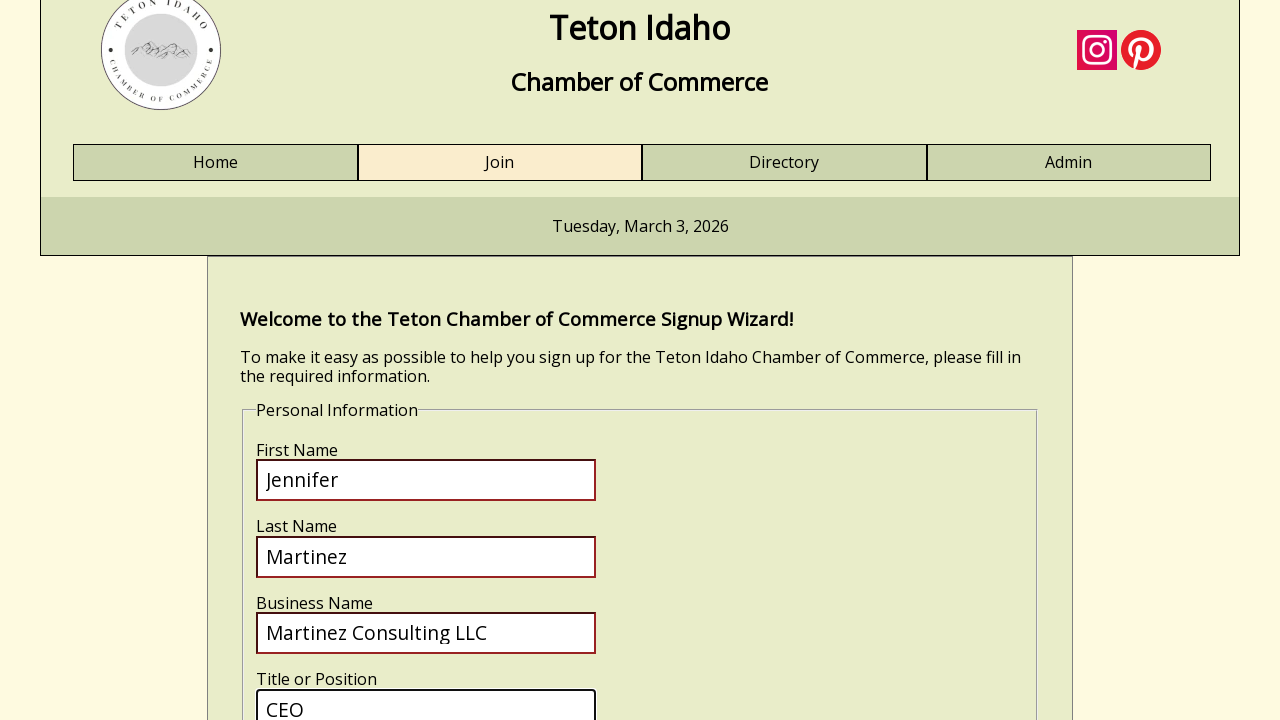

Clicked submit button to submit the form at (320, 418) on input[name='submit']
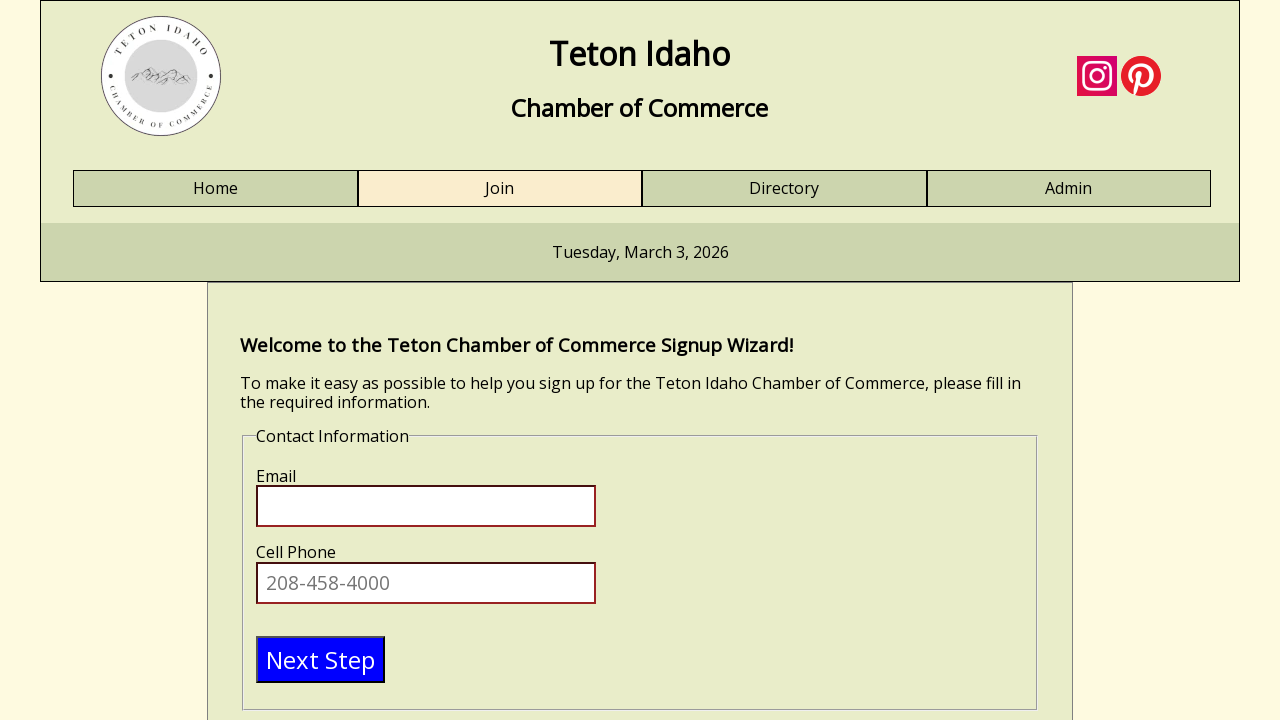

Waited for email field to appear after form submission
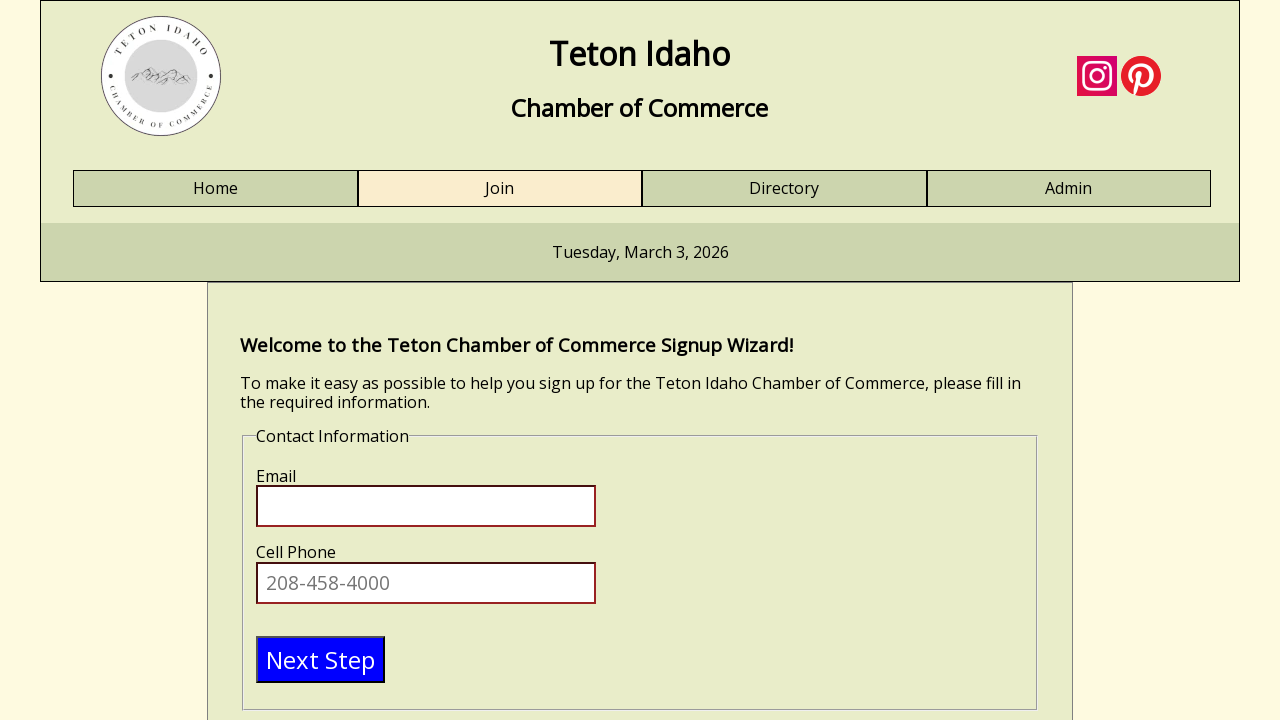

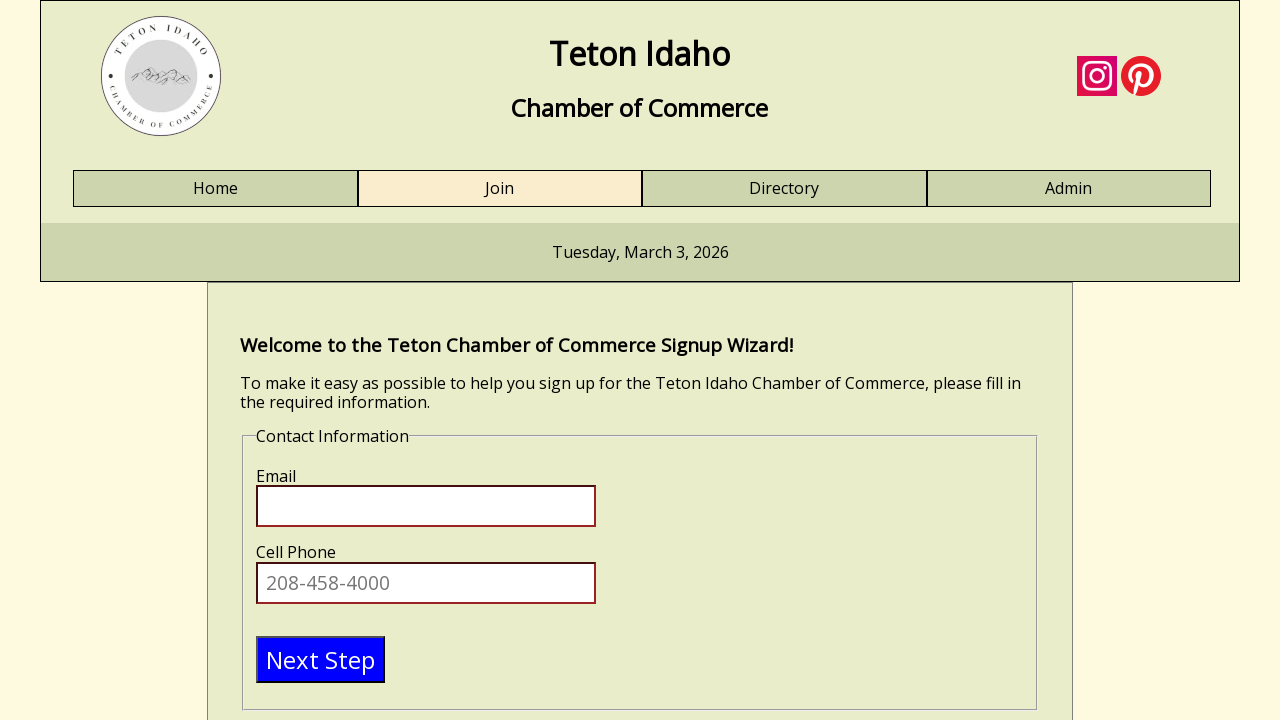